Tests opening a new browser window by navigating to a page, opening a new window, navigating to another page in that window, and verifying that two windows are now open.

Starting URL: https://the-internet.herokuapp.com/windows

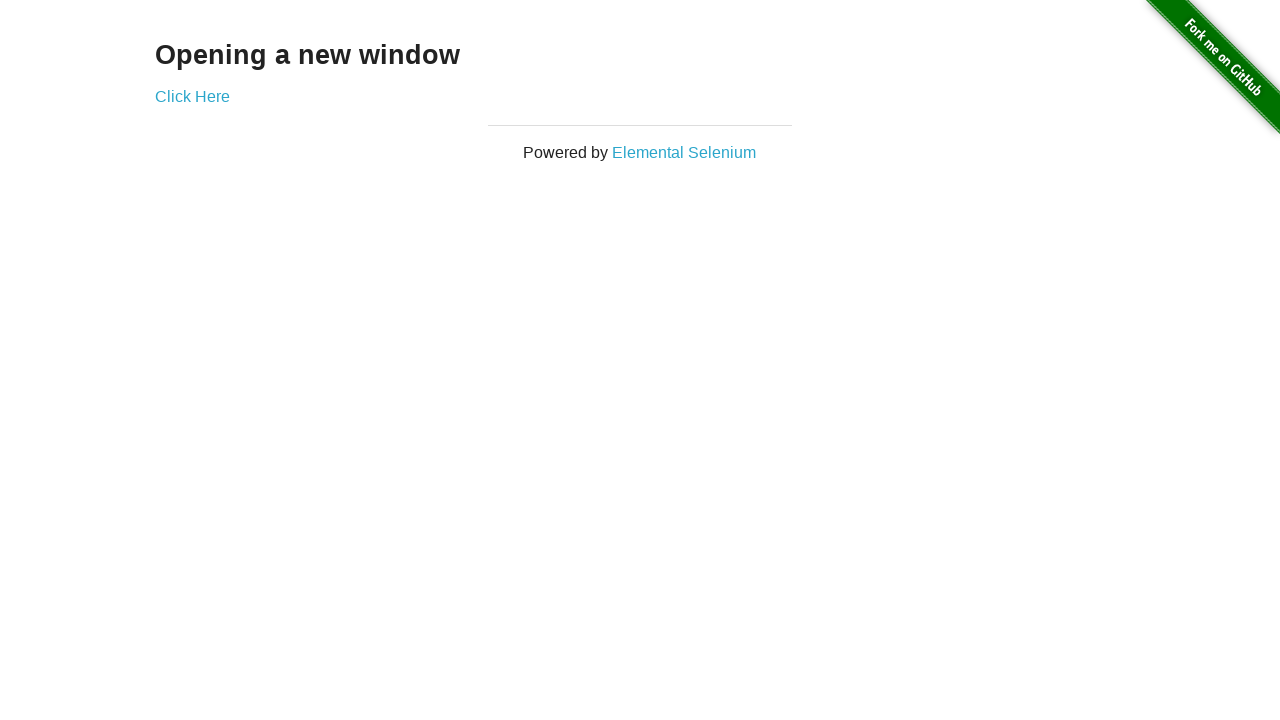

Opened a new browser window
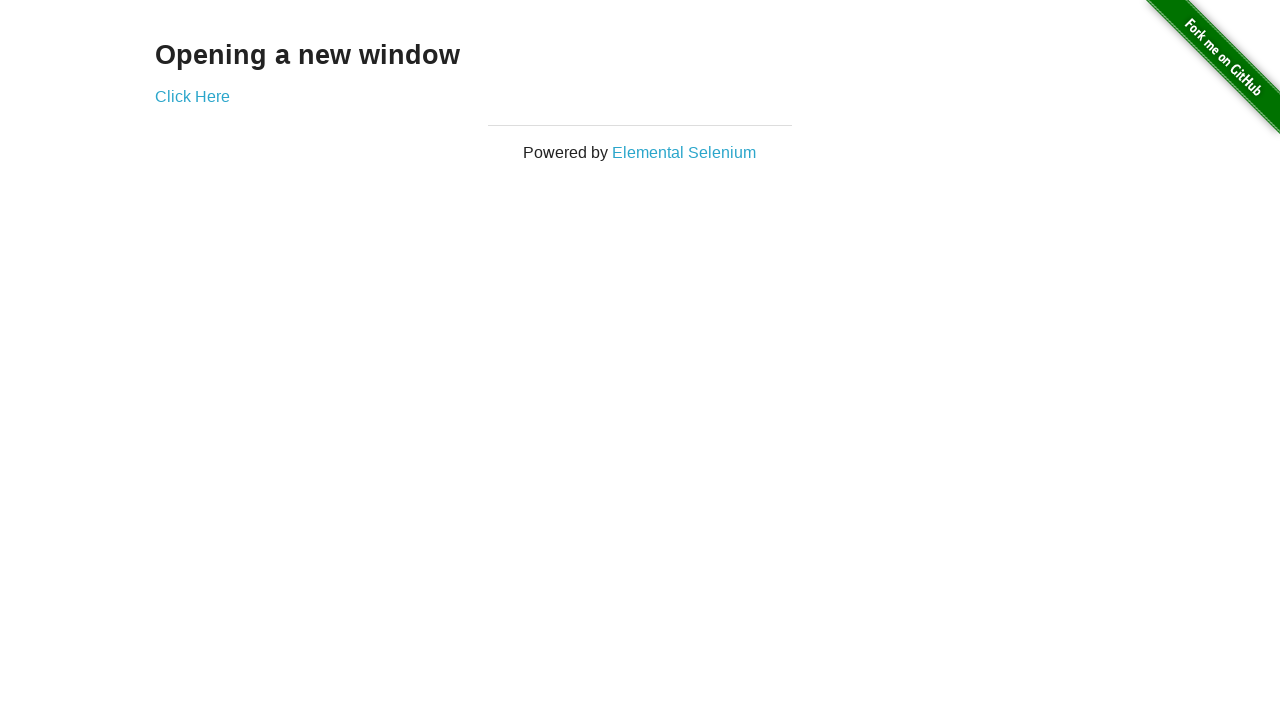

Navigated to typos page in new window
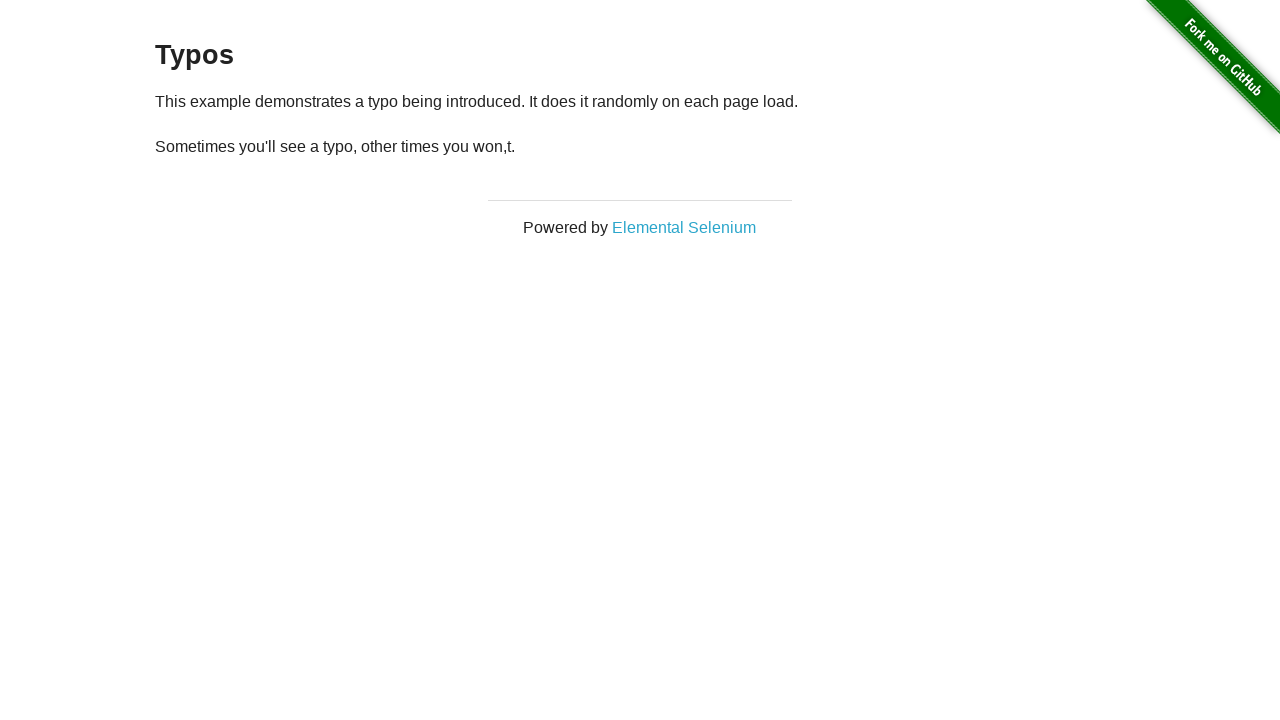

Verified that 2 windows are now open
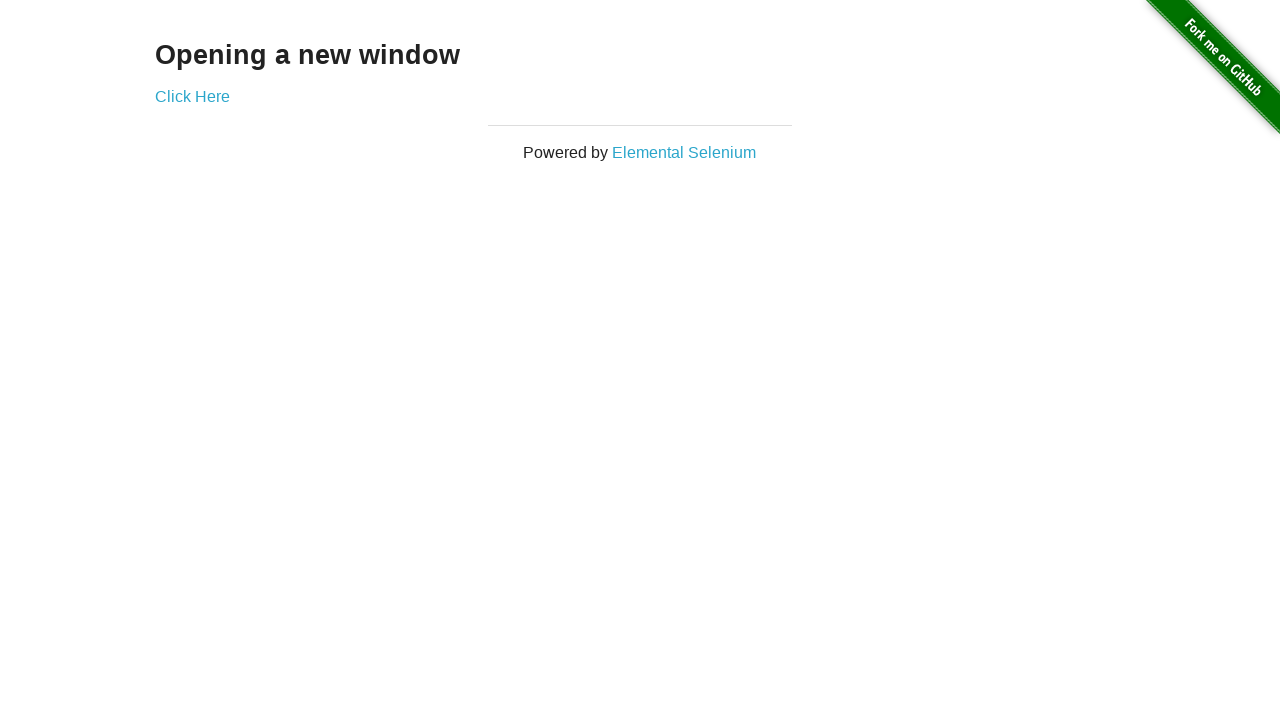

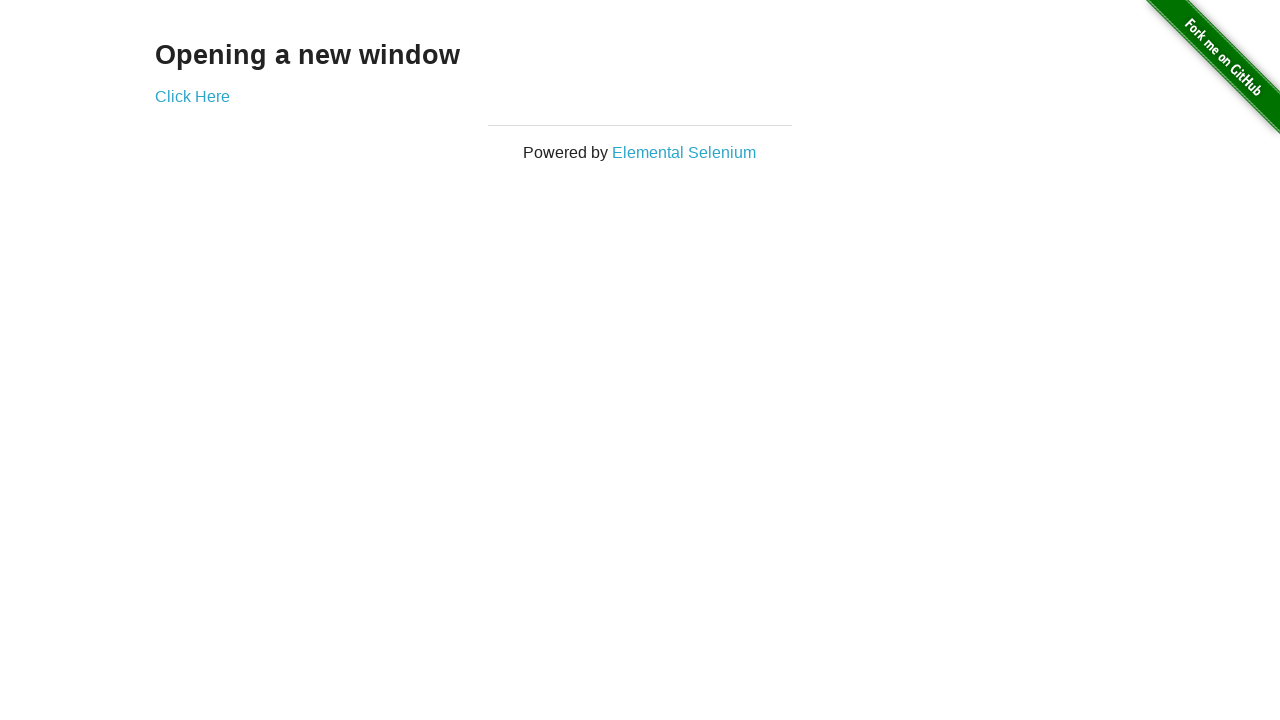